Tests JavaScript confirm dialog by clicking the second button and dismissing the confirm dialog

Starting URL: https://the-internet.herokuapp.com/javascript_alerts

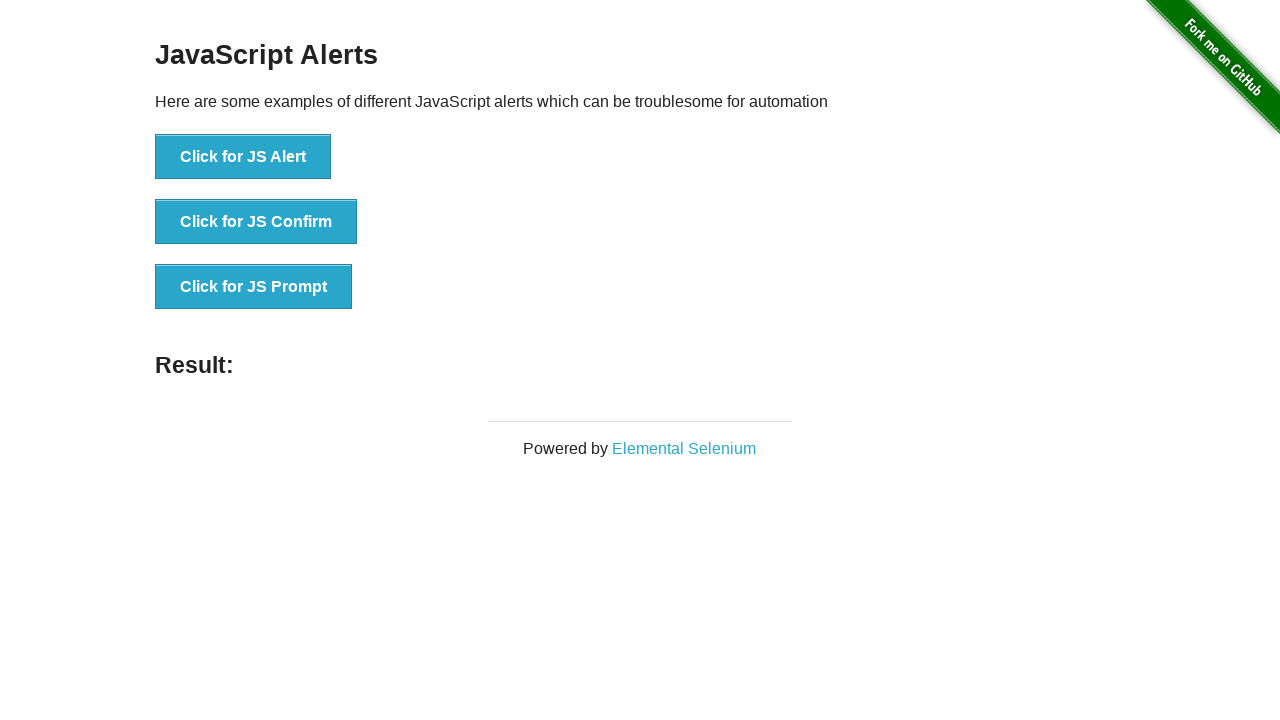

Clicked the confirm button to trigger JavaScript confirm dialog at (256, 222) on button[onclick='jsConfirm()']
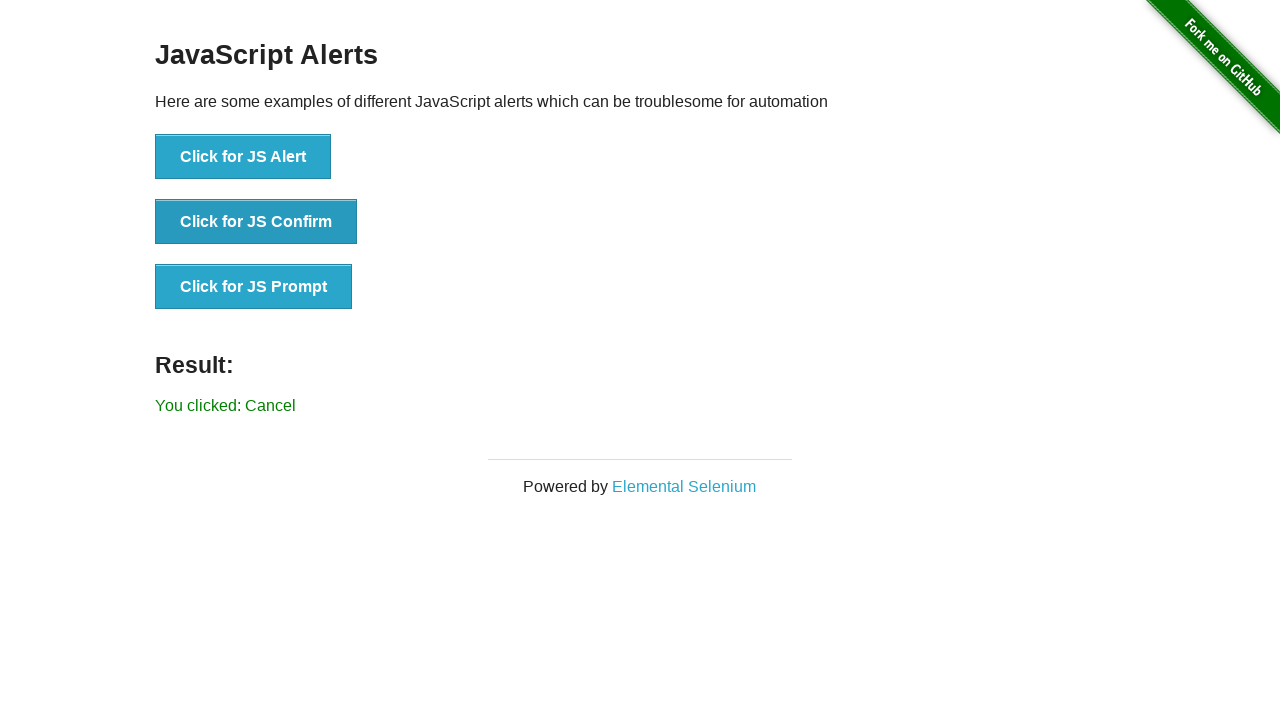

Set up dialog handler to dismiss the confirm dialog
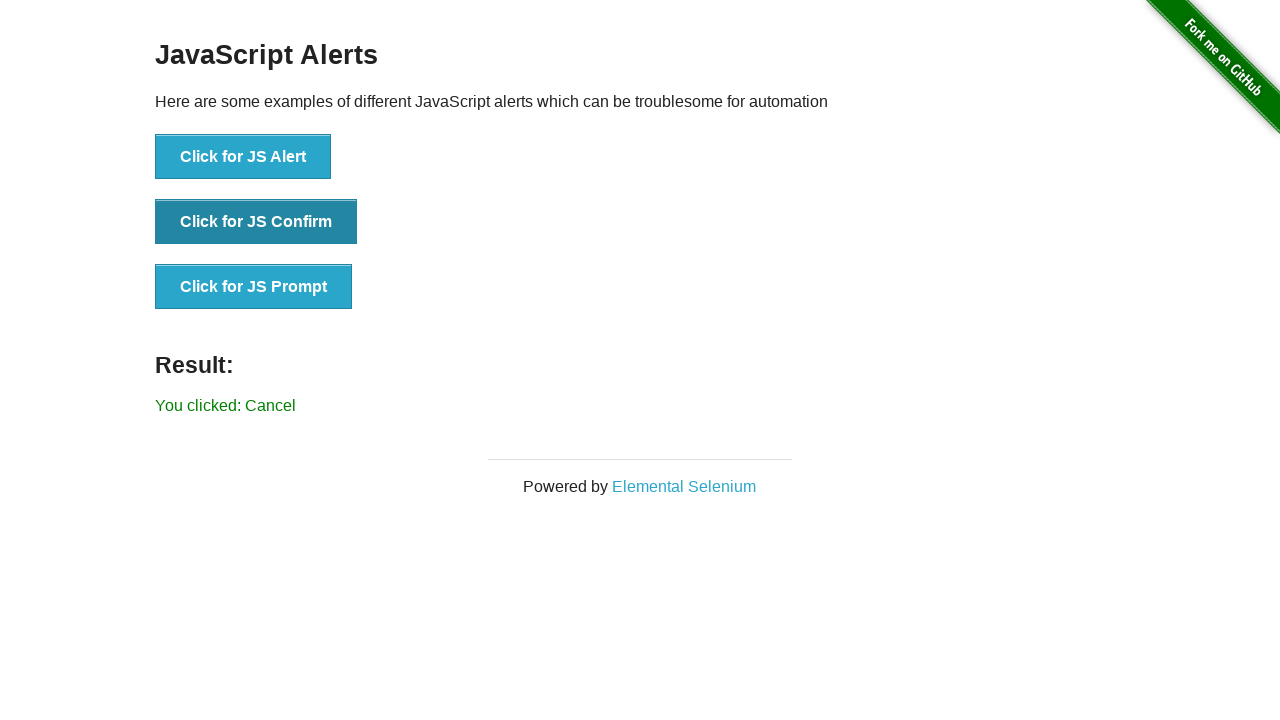

Located the result message element
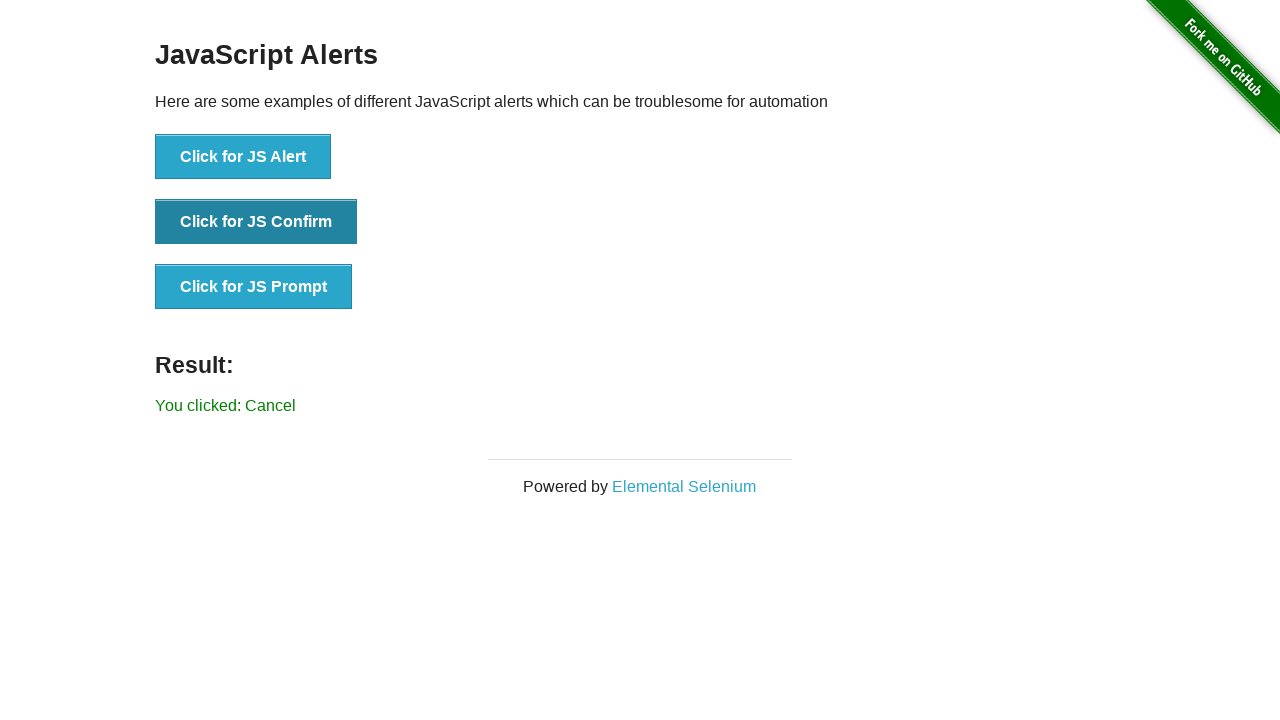

Verified result message does not contain 'successfuly' after dismissing confirm dialog
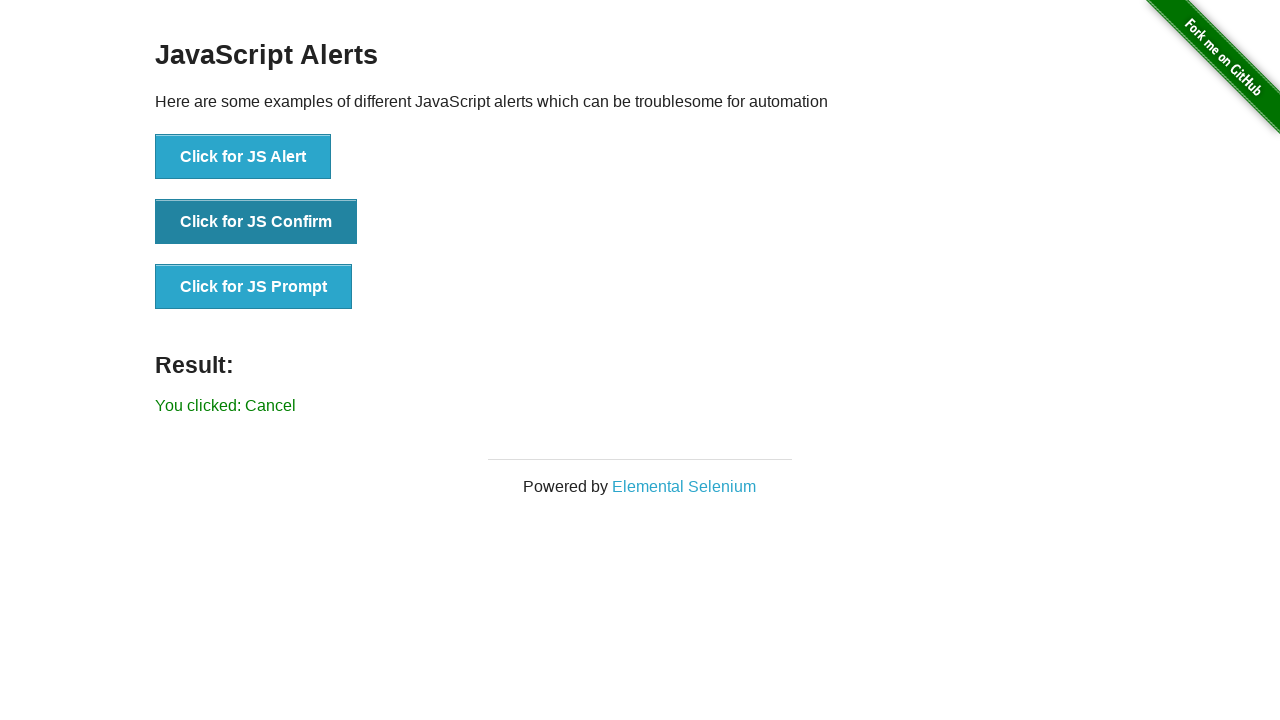

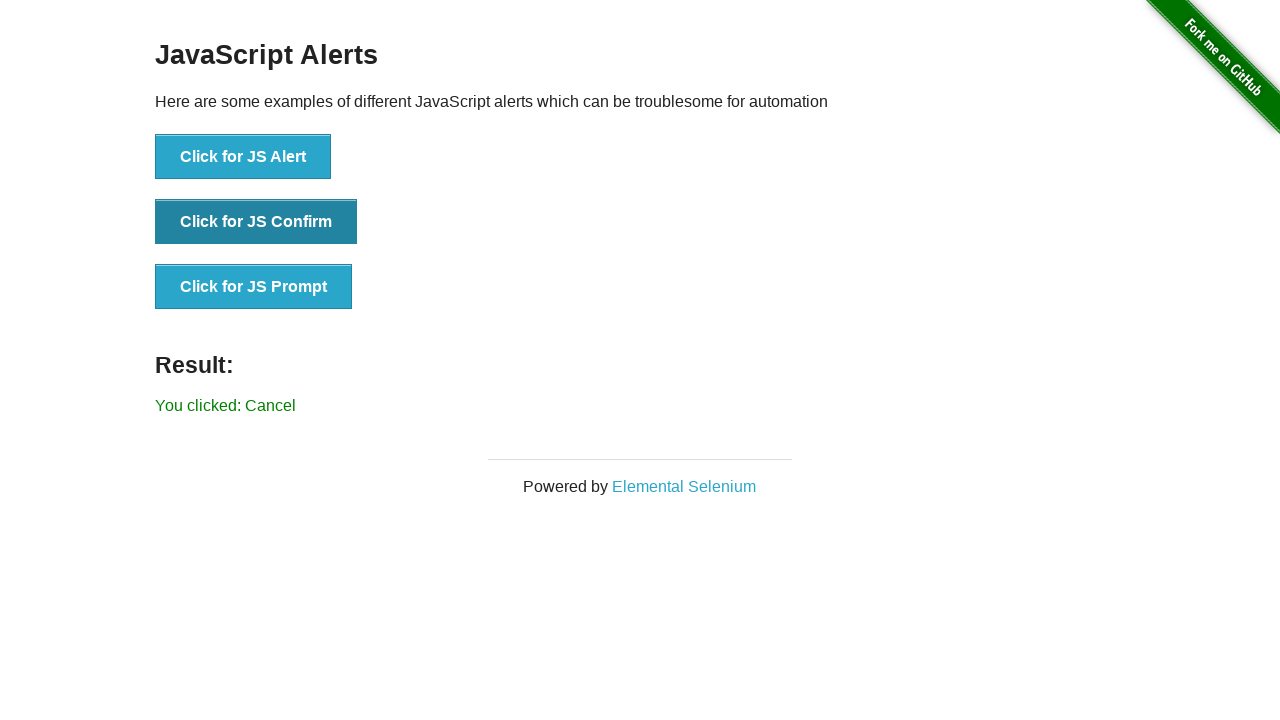